Tests that pressing Escape cancels edits and restores the original todo text

Starting URL: https://demo.playwright.dev/todomvc

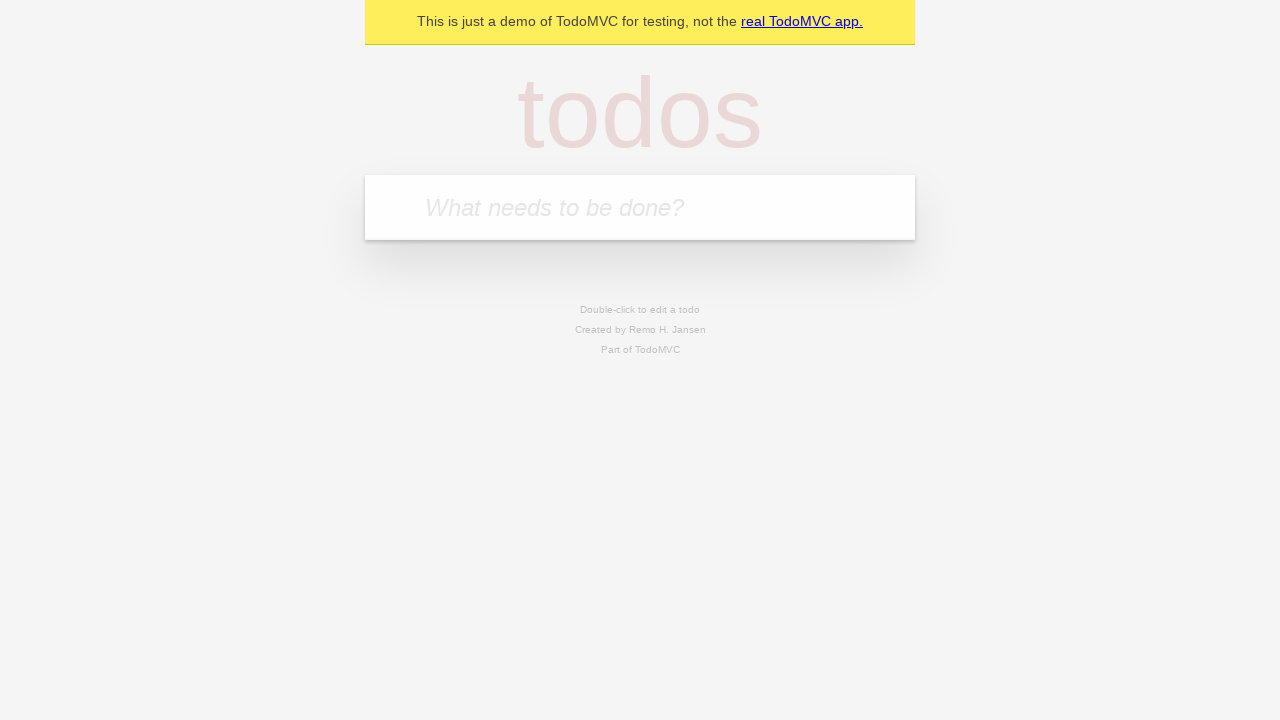

Filled new todo input with 'buy some cheese' on .new-todo
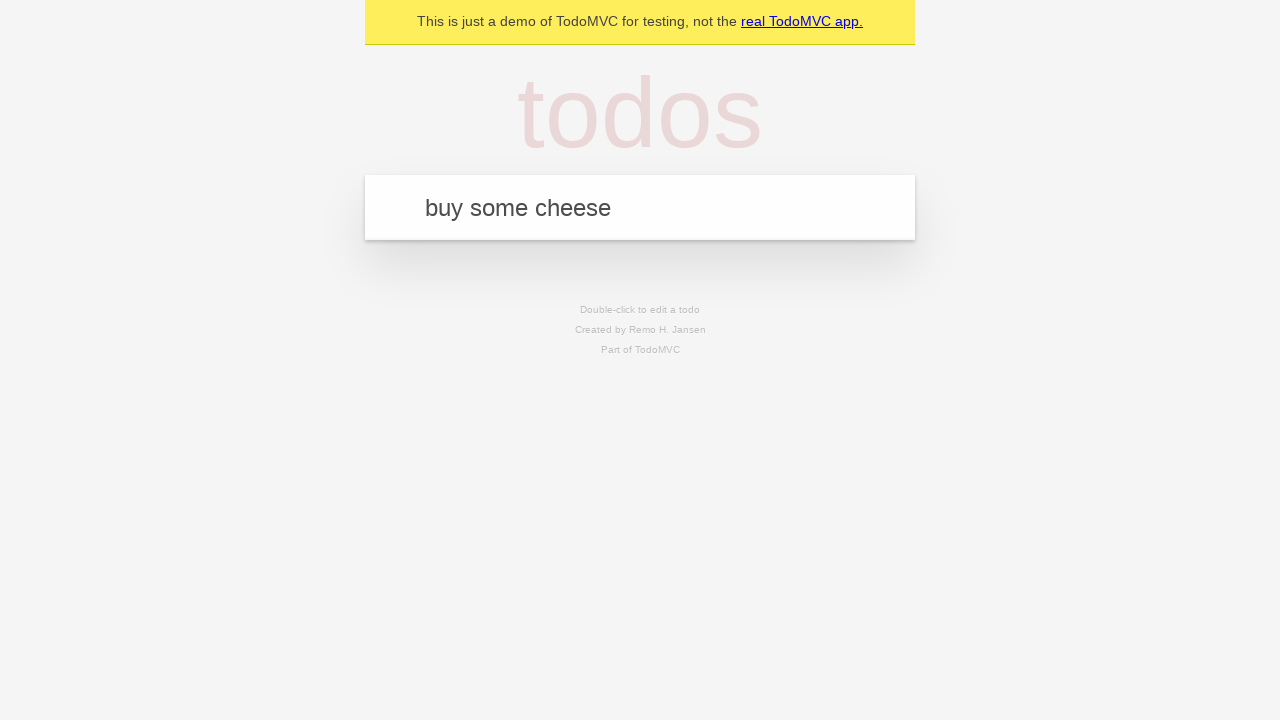

Pressed Enter to create first todo on .new-todo
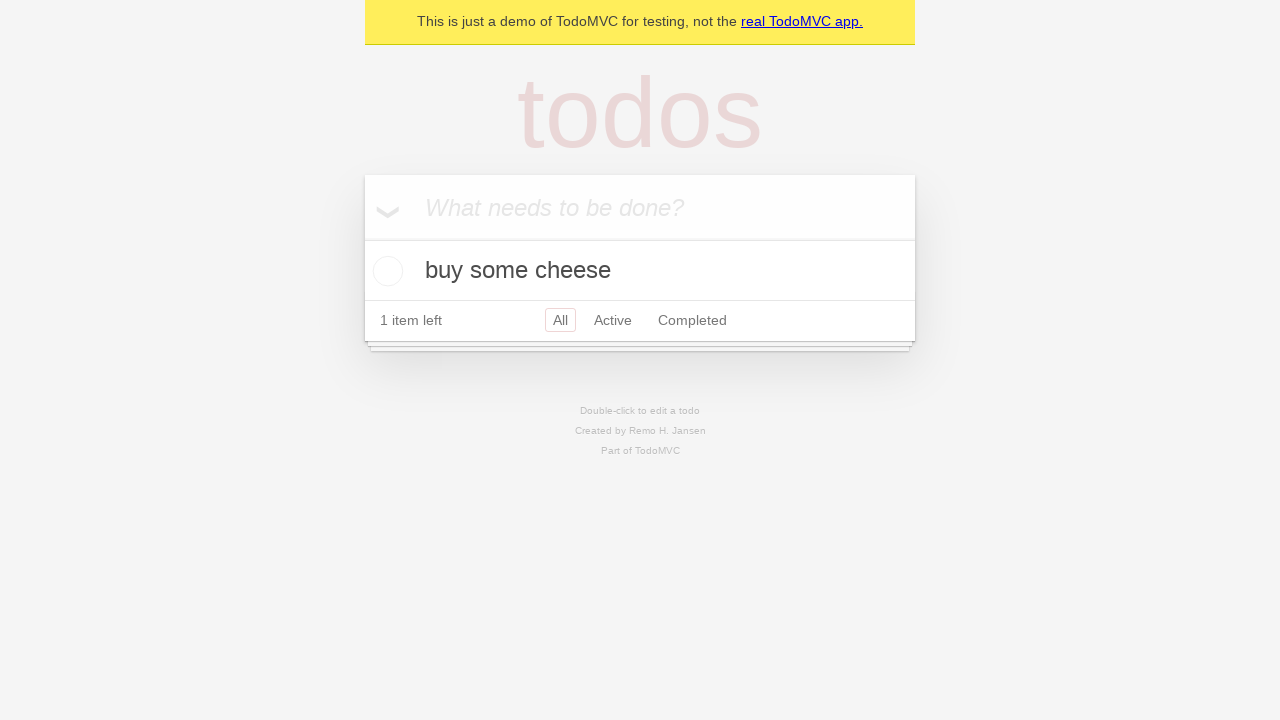

Filled new todo input with 'feed the cat' on .new-todo
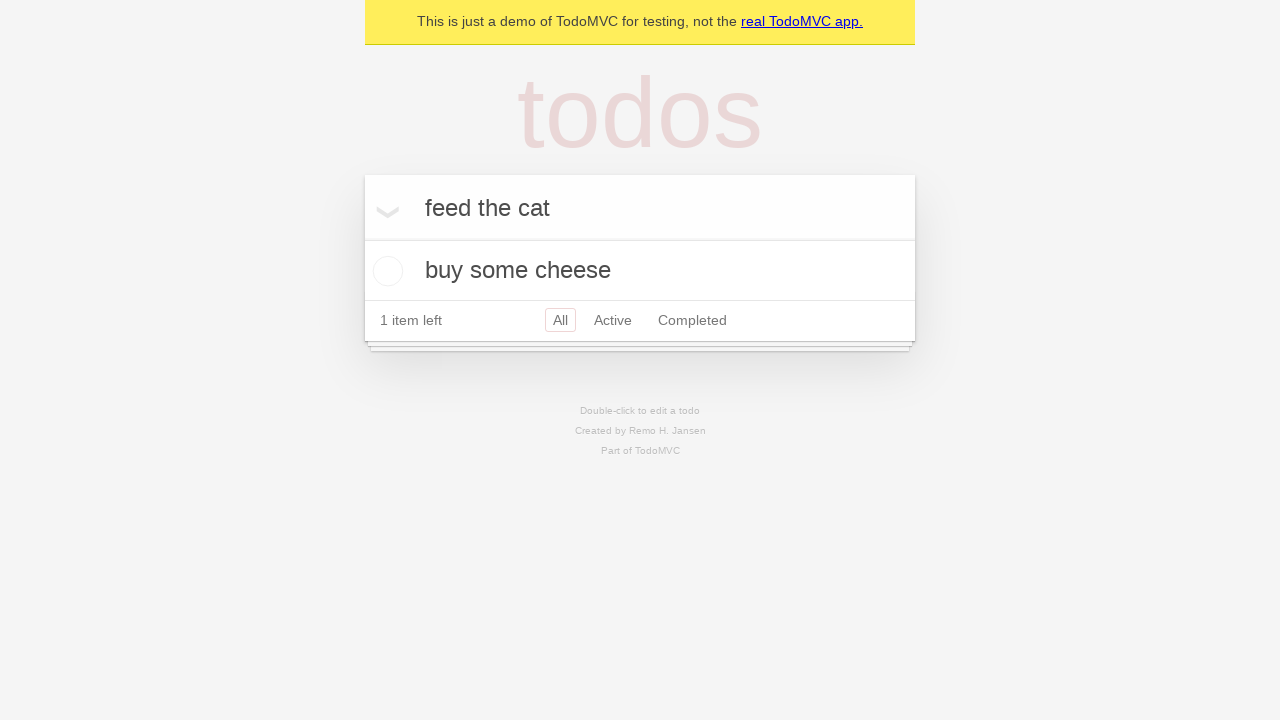

Pressed Enter to create second todo on .new-todo
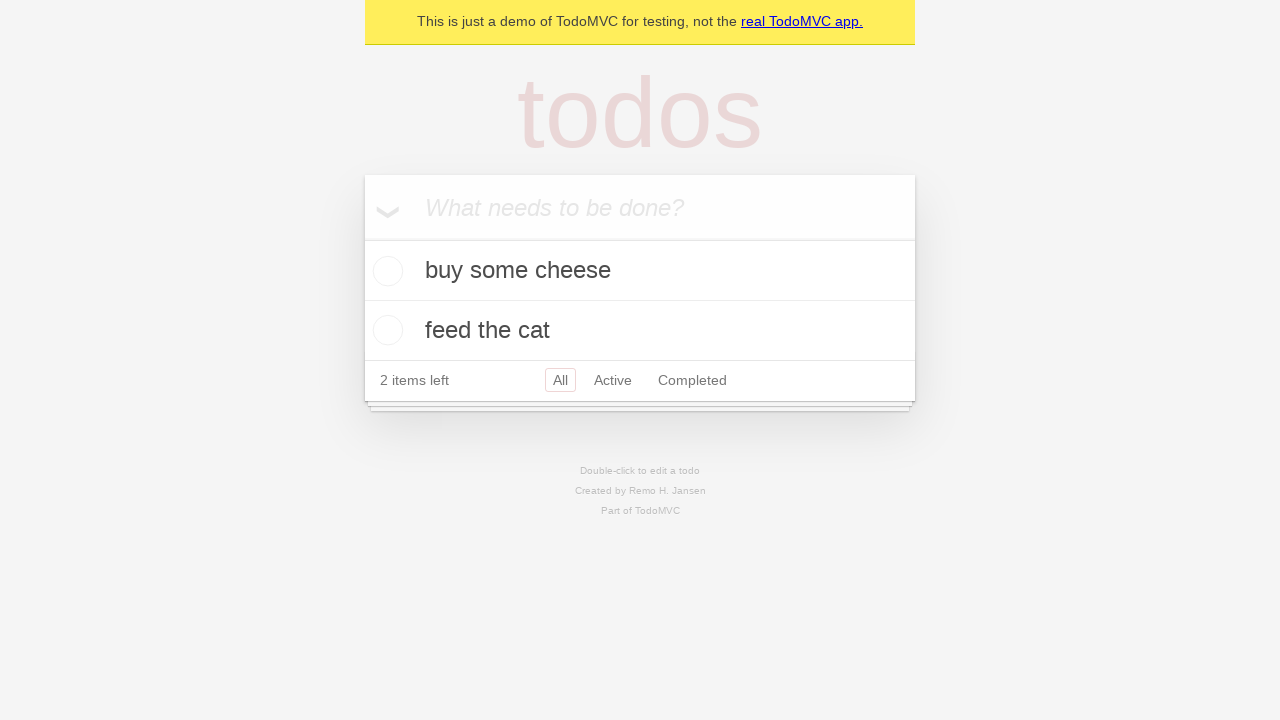

Filled new todo input with 'book a doctors appointment' on .new-todo
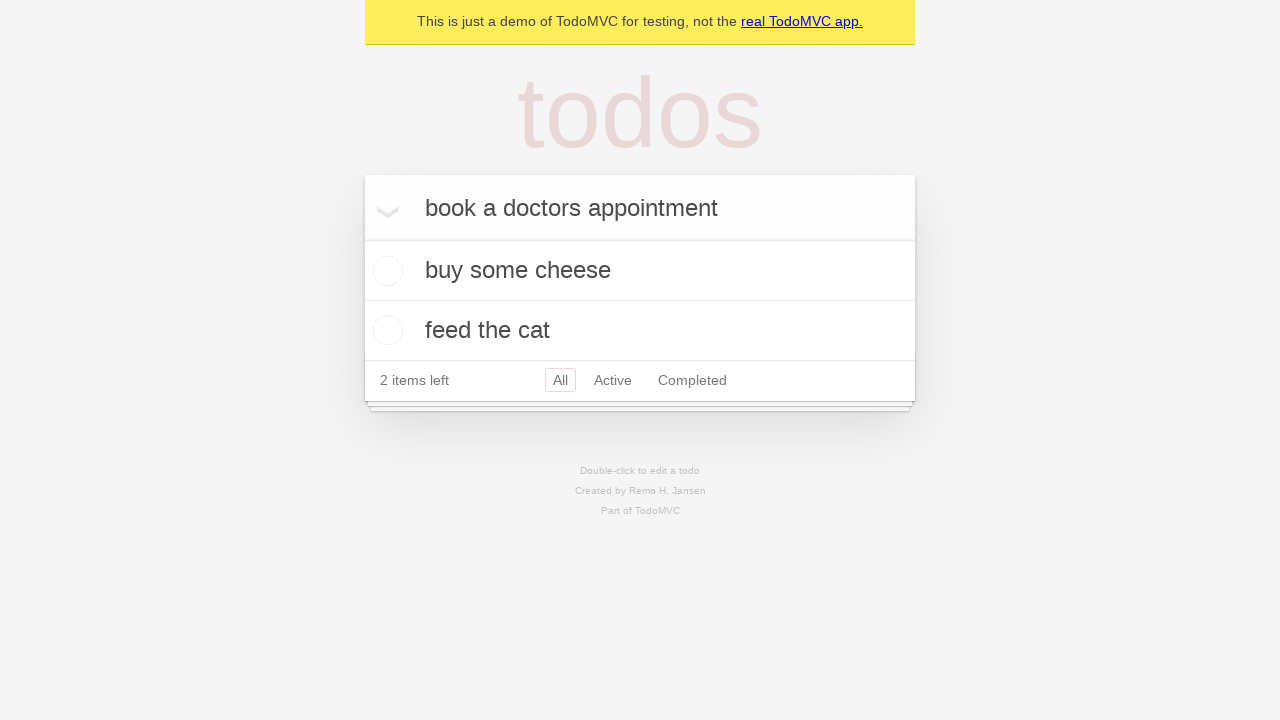

Pressed Enter to create third todo on .new-todo
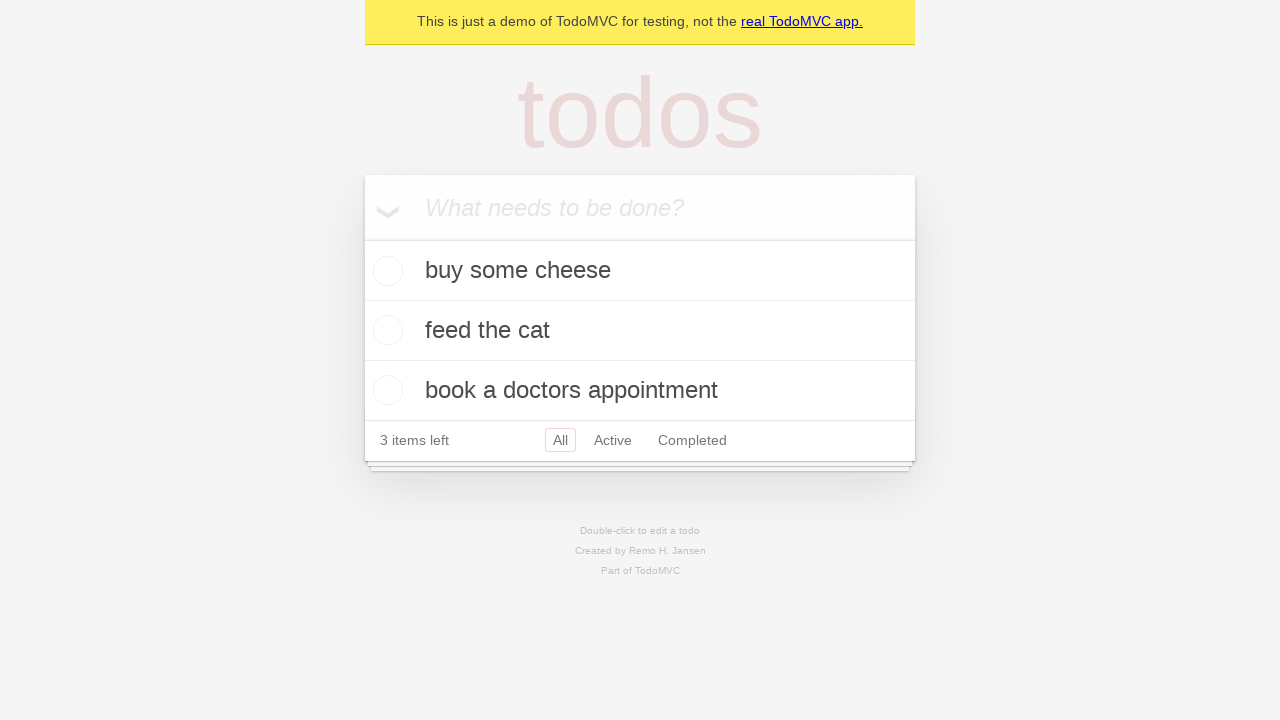

Double-clicked second todo to enter edit mode at (640, 331) on .todo-list li >> nth=1
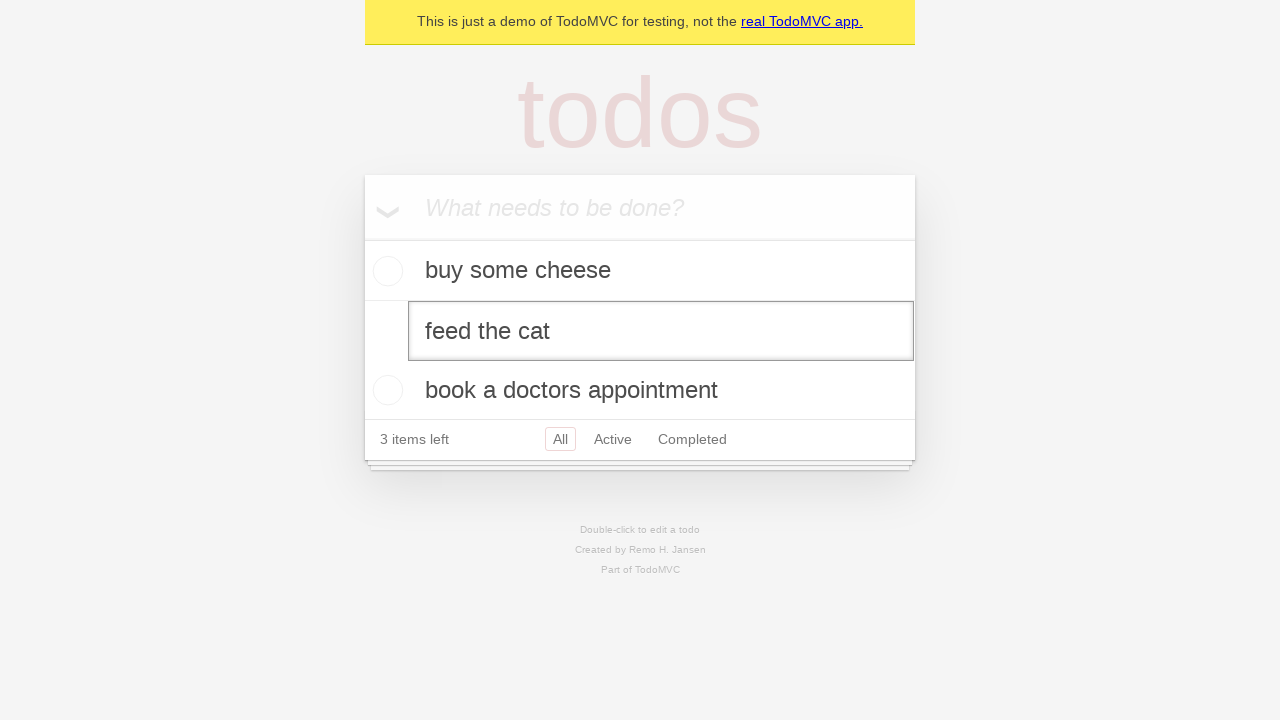

Pressed Escape to cancel edits on .todo-list li >> nth=1 >> .edit
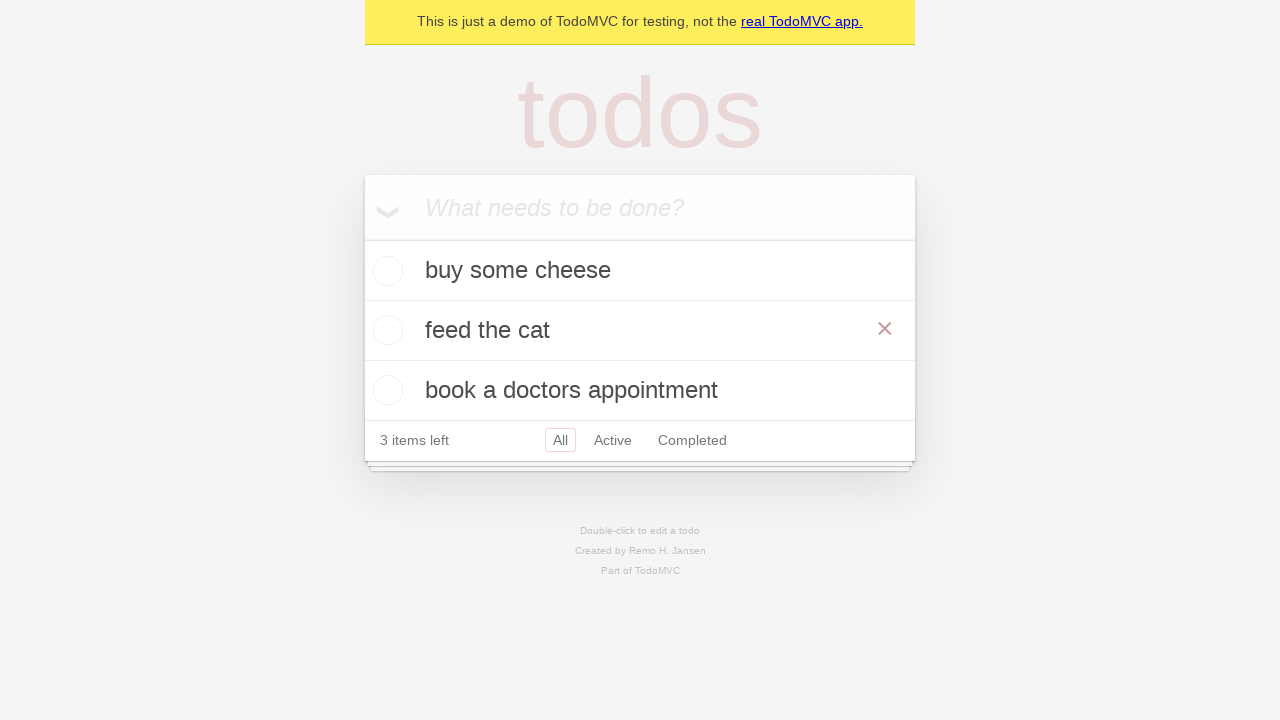

Verified that original text 'feed the cat' is preserved
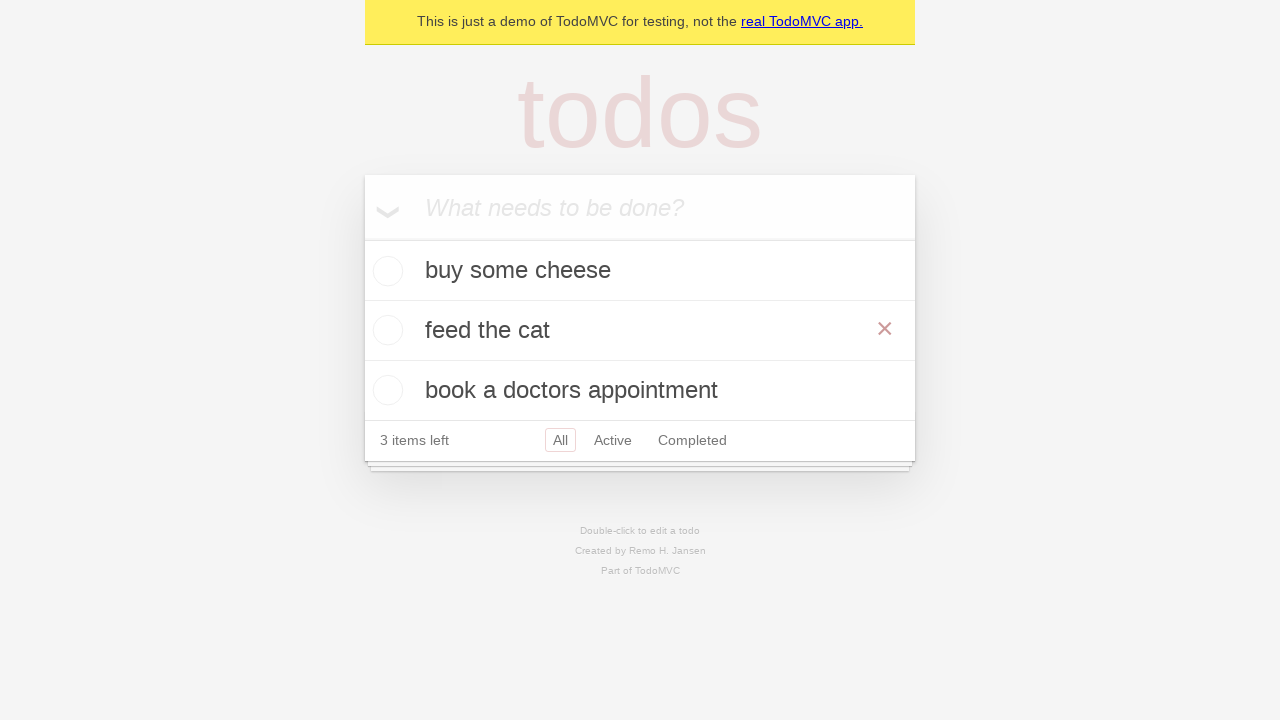

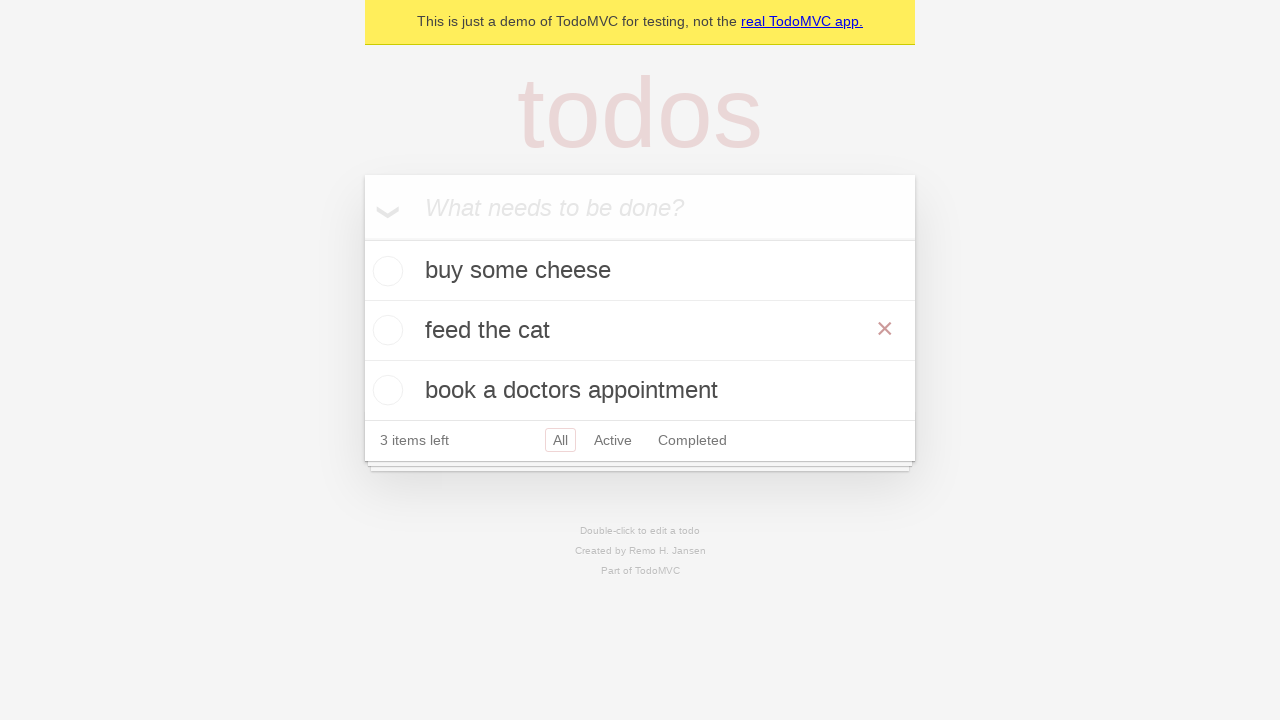